Tests dynamic properties page by waiting for a button that becomes visible after a delay, demonstrating explicit wait functionality

Starting URL: https://demoqa.com/dynamic-properties

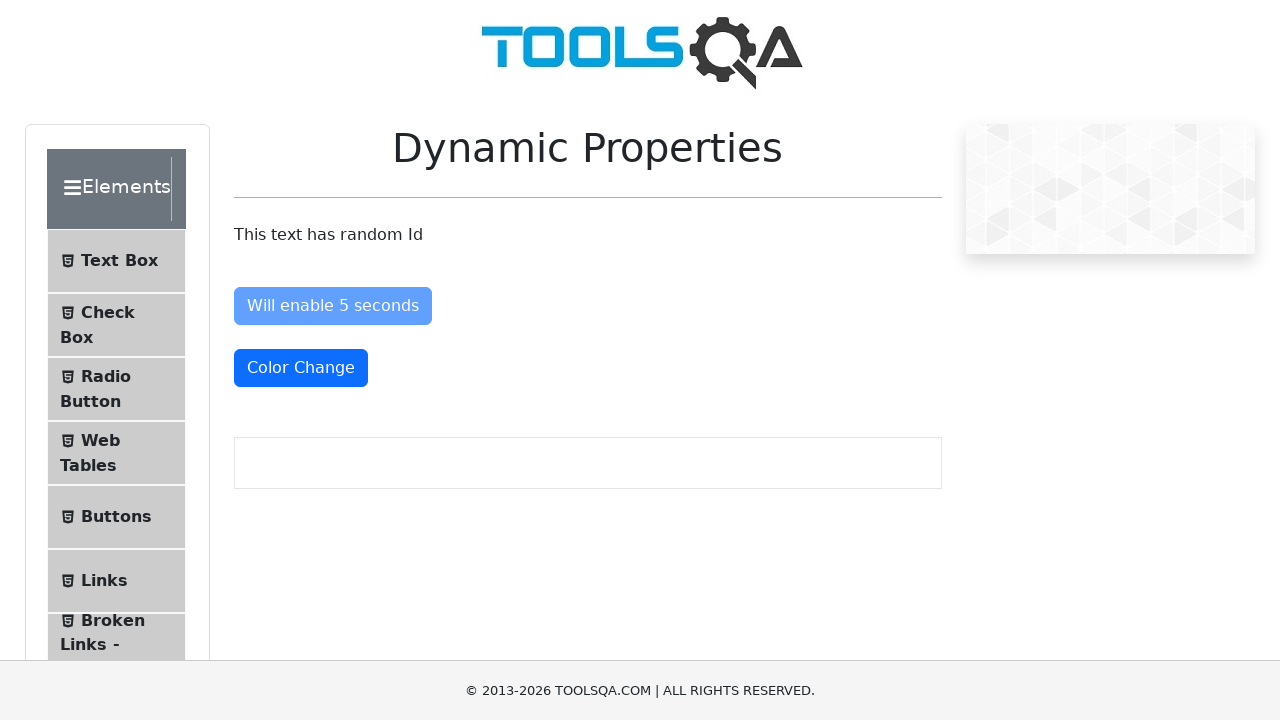

Waited for 'Visible After 5 Seconds' button to become visible
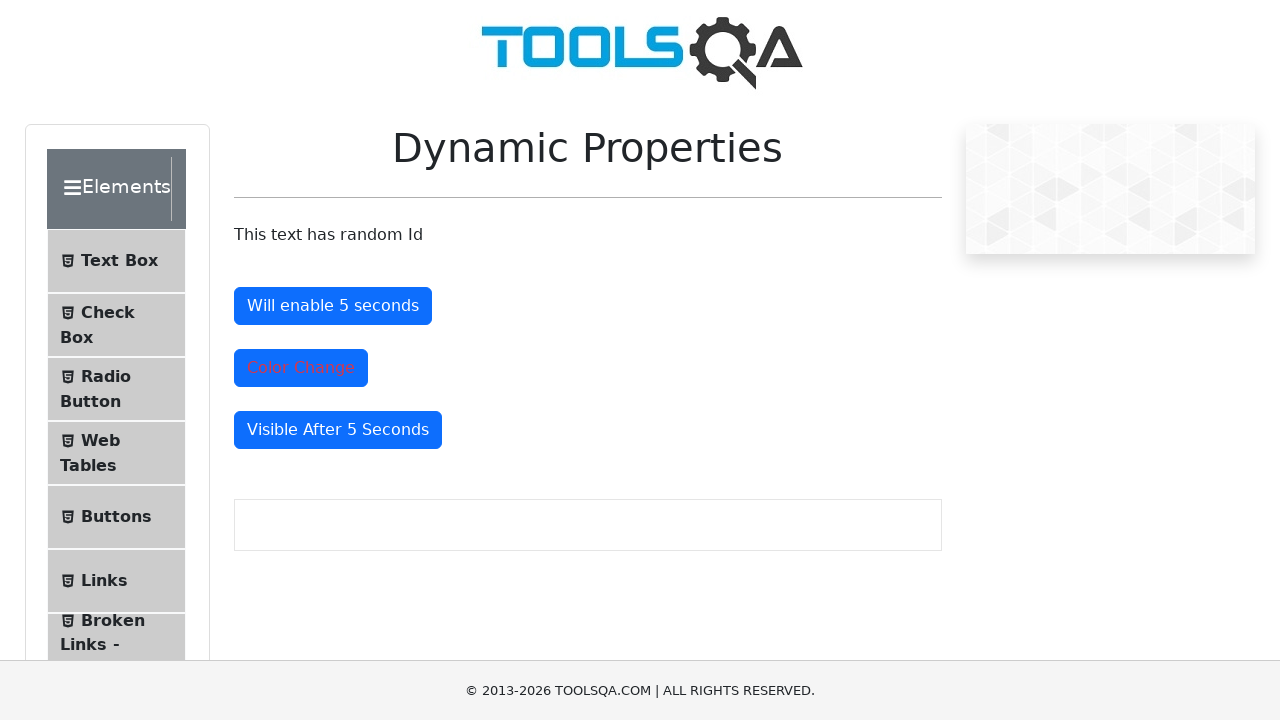

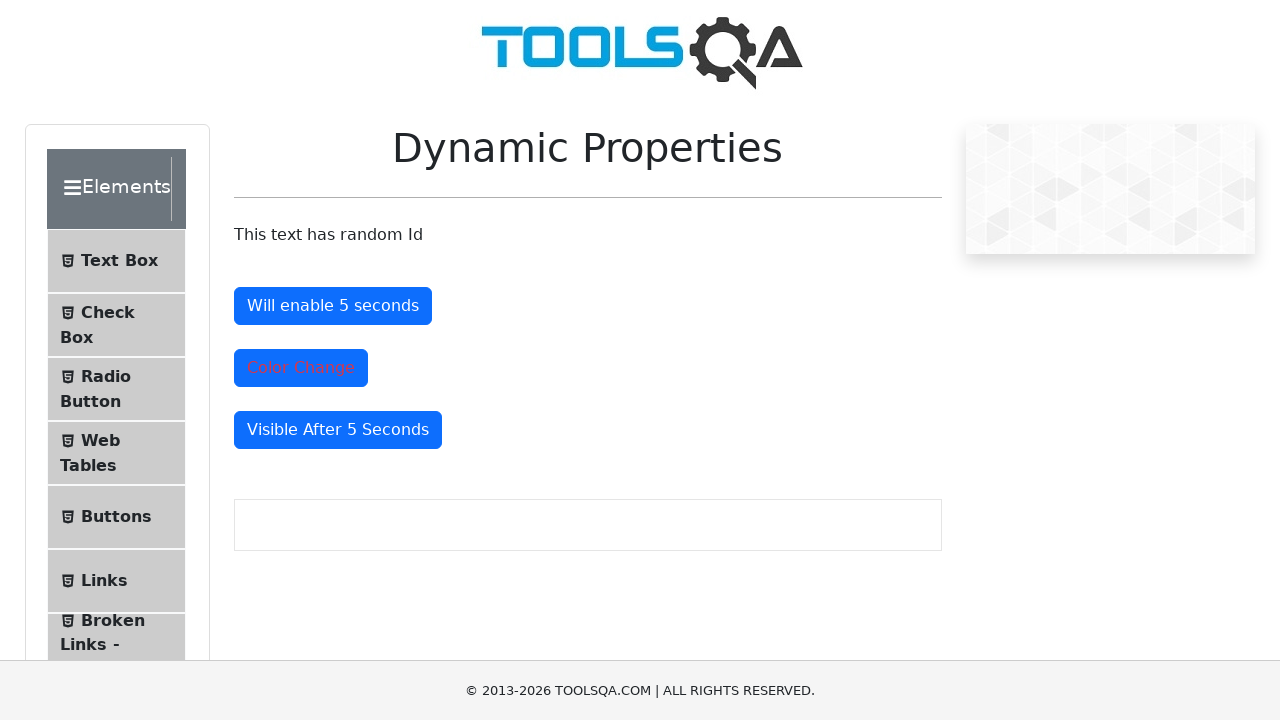